Tests dynamic element behavior by navigating to the Disappearing Elements page and refreshing until all 5 menu items appear, demonstrating handling of dynamically appearing/disappearing elements.

Starting URL: https://the-internet.herokuapp.com/

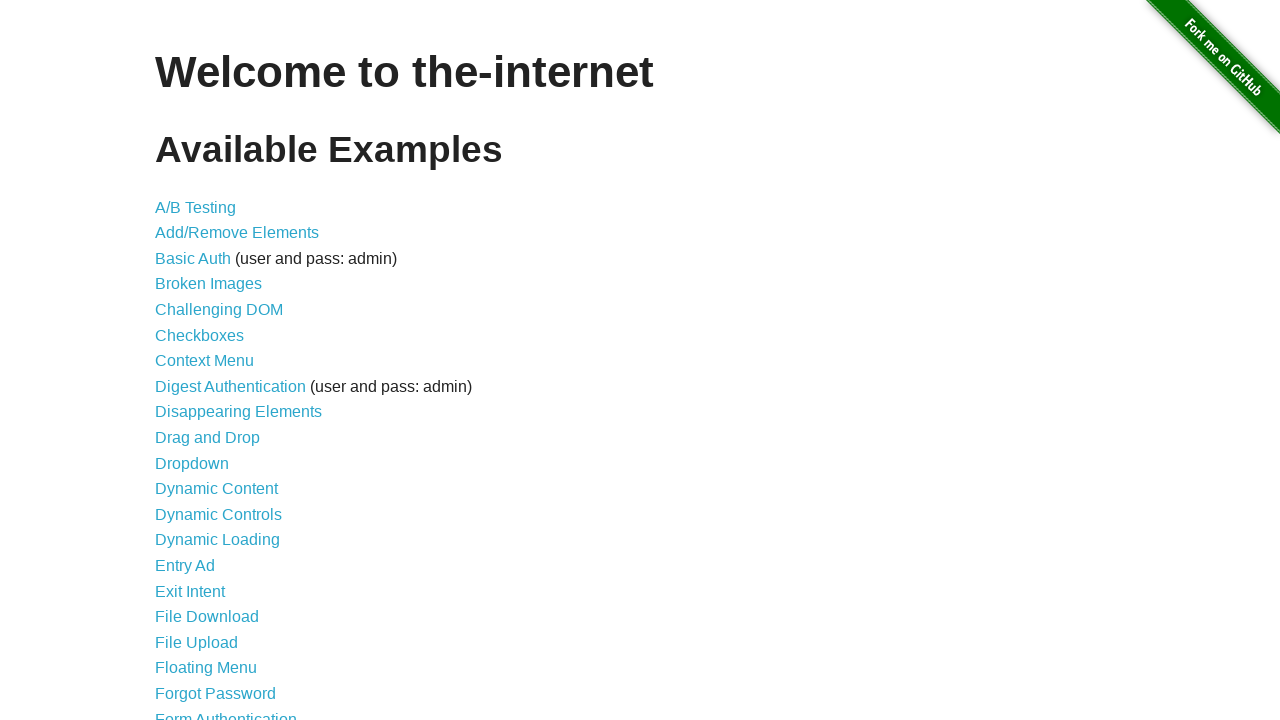

Clicked on 'Disappearing Elements' link at (238, 412) on text=Disappearing Elements
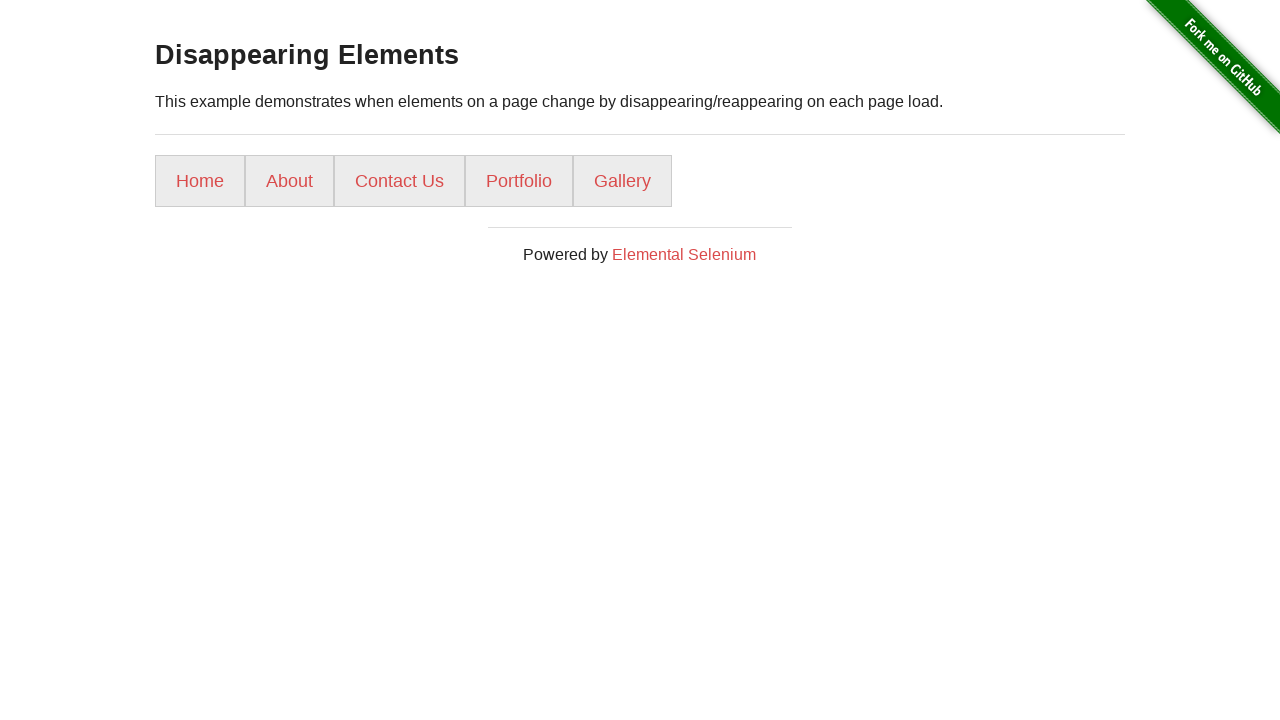

Waited for list items to appear on Disappearing Elements page
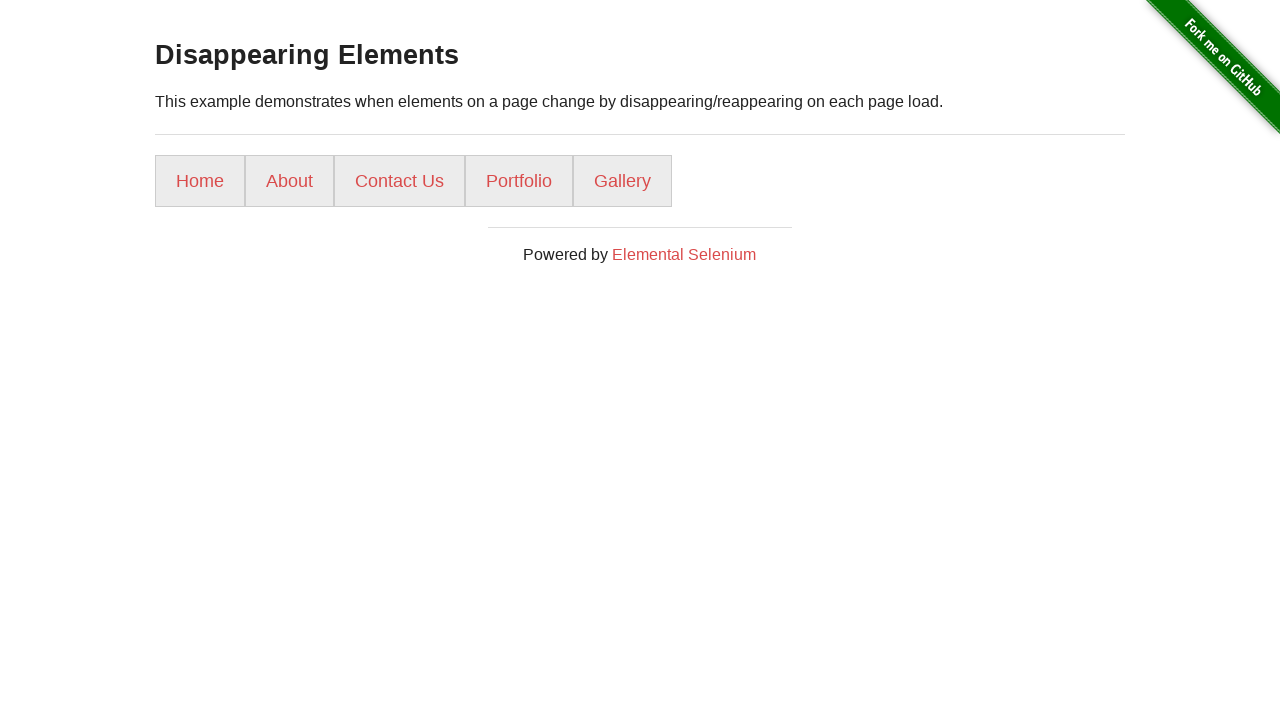

Found all 5 menu items after 1 attempt(s)
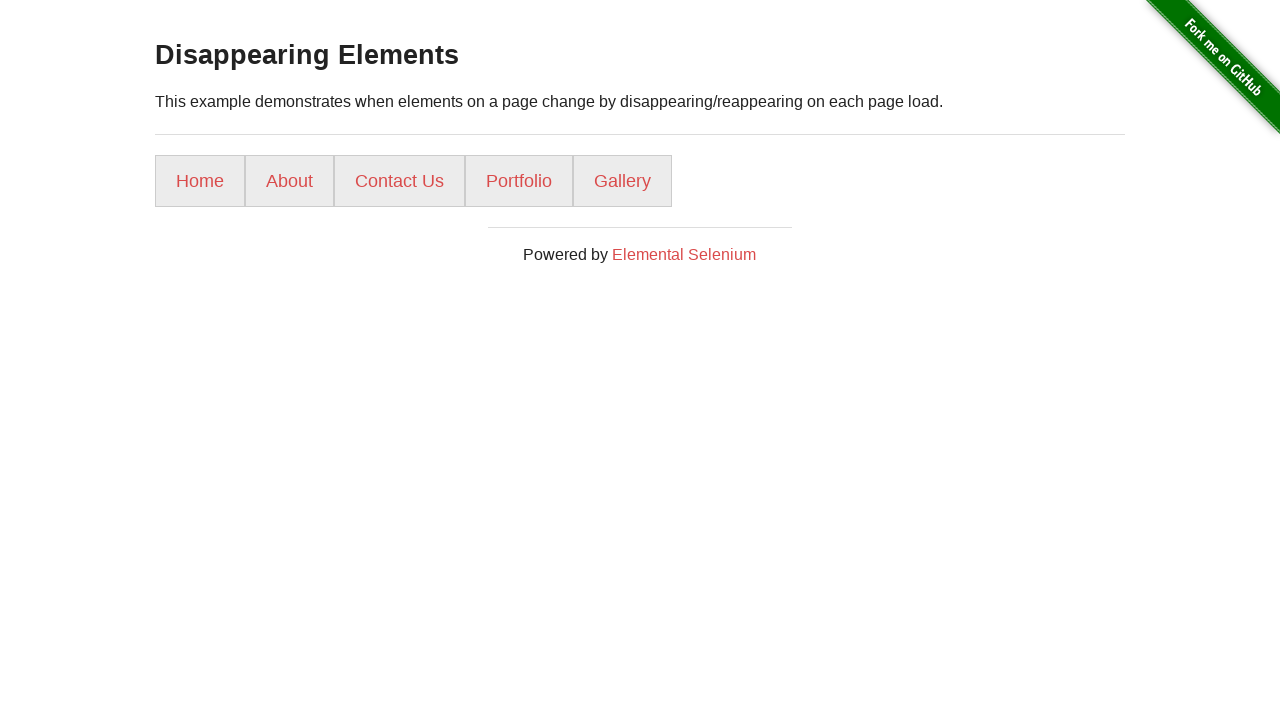

Verified that all 5 menu items are now present
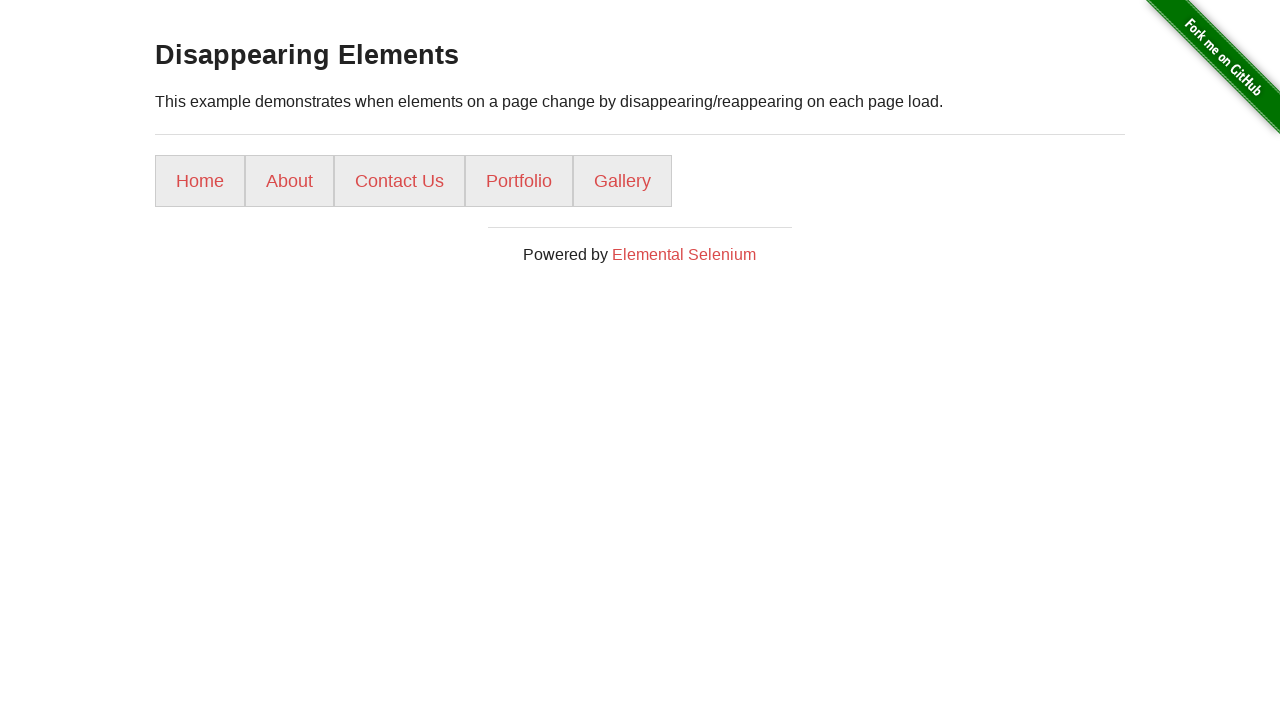

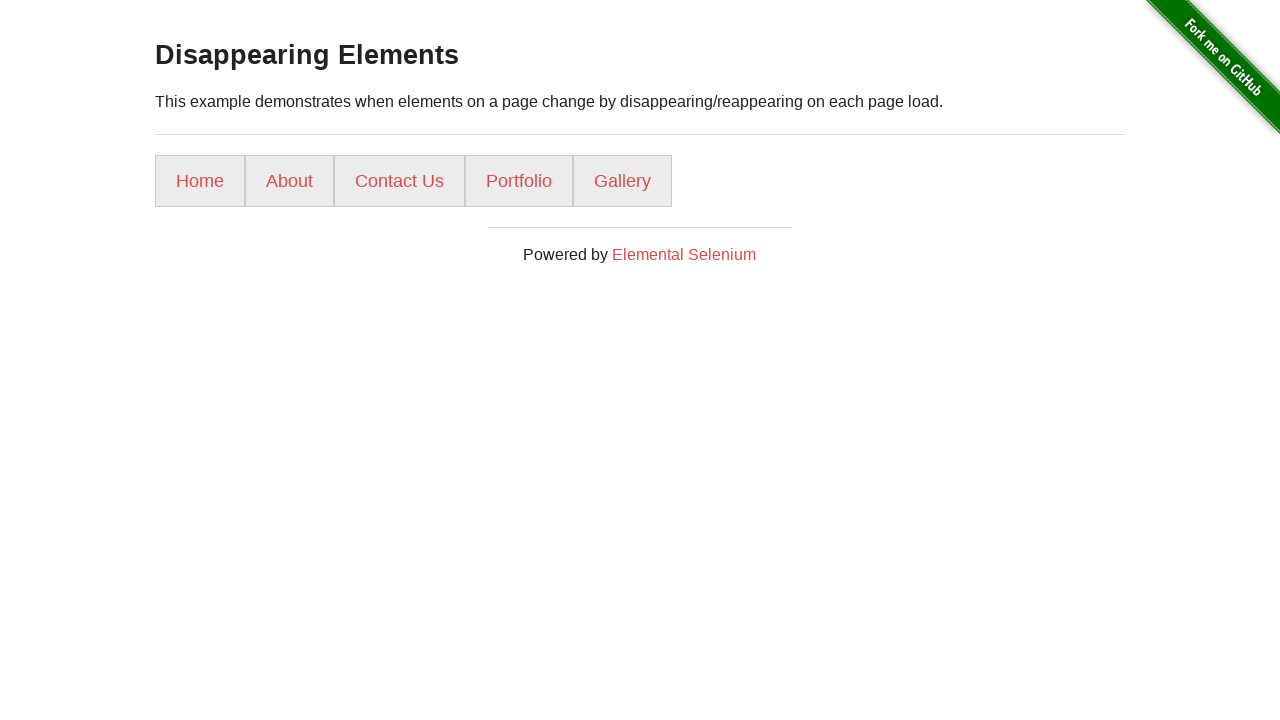